Verifies that the company branding logo is displayed on the OrangeHRM login page

Starting URL: https://opensource-demo.orangehrmlive.com/web/index.php/auth/login

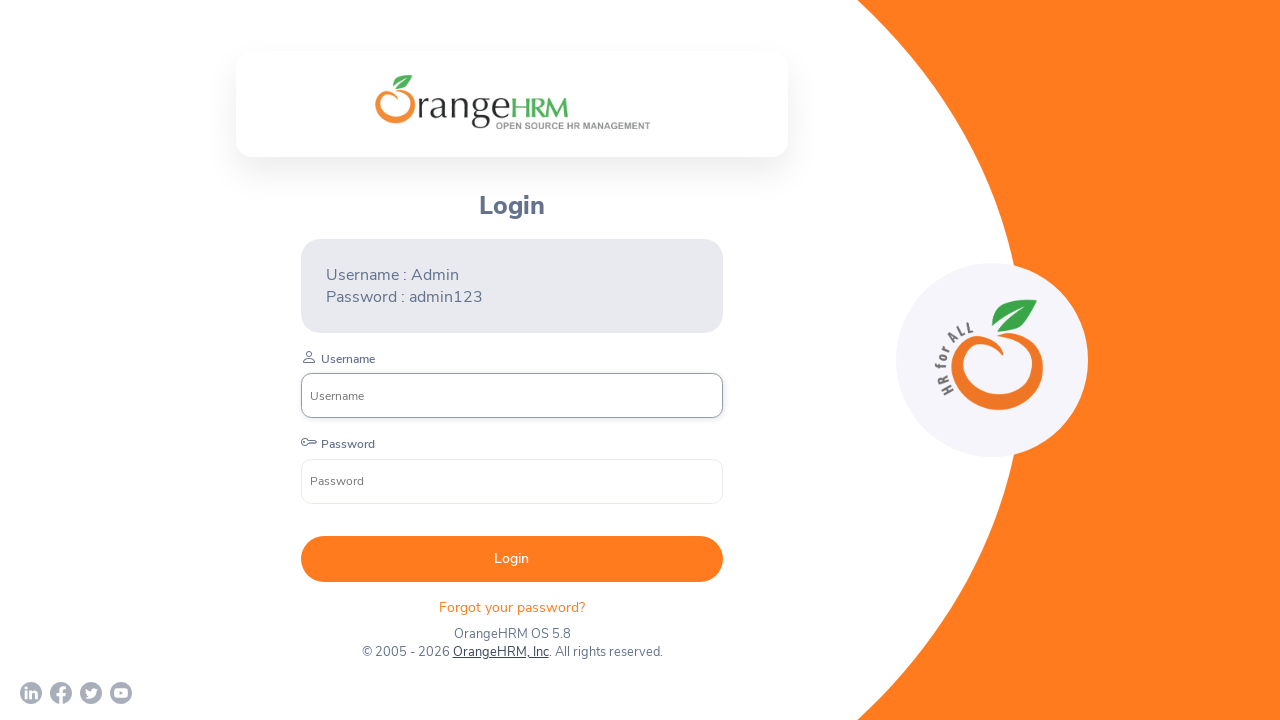

Located company branding logo element
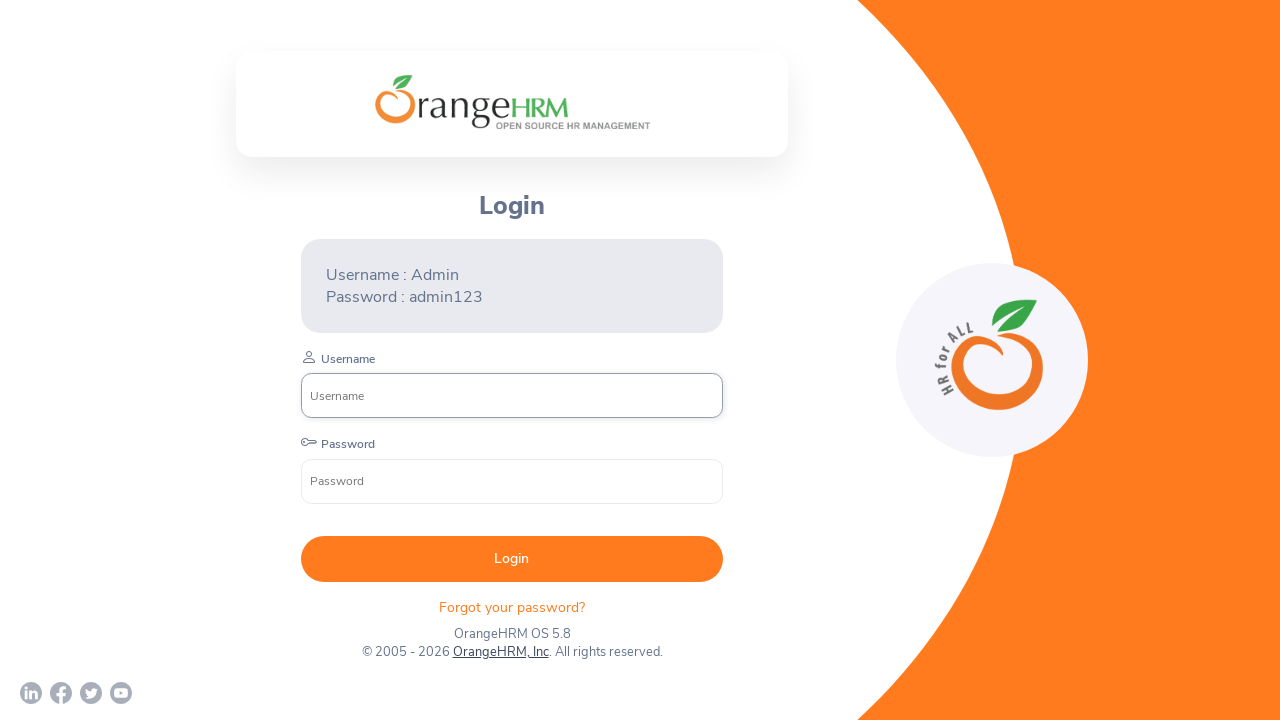

Company branding logo is visible on OrangeHRM login page
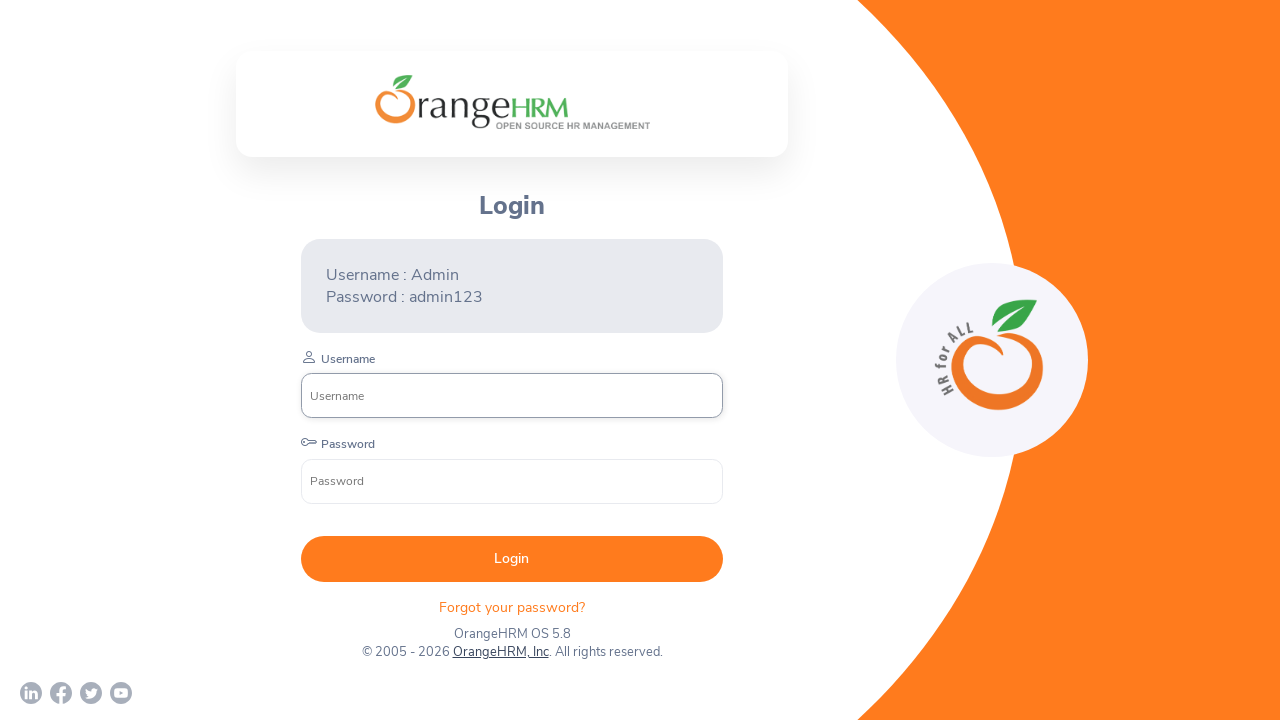

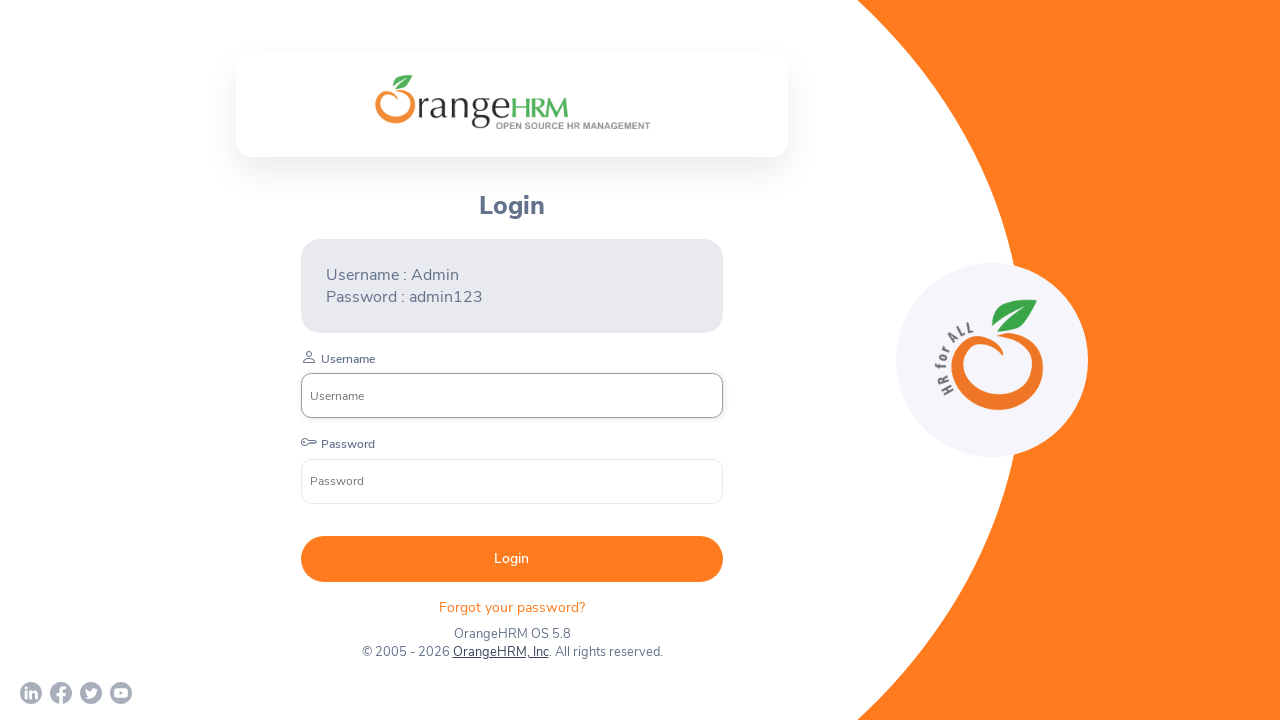